Tests that Clear completed button is hidden when no items are completed

Starting URL: https://demo.playwright.dev/todomvc

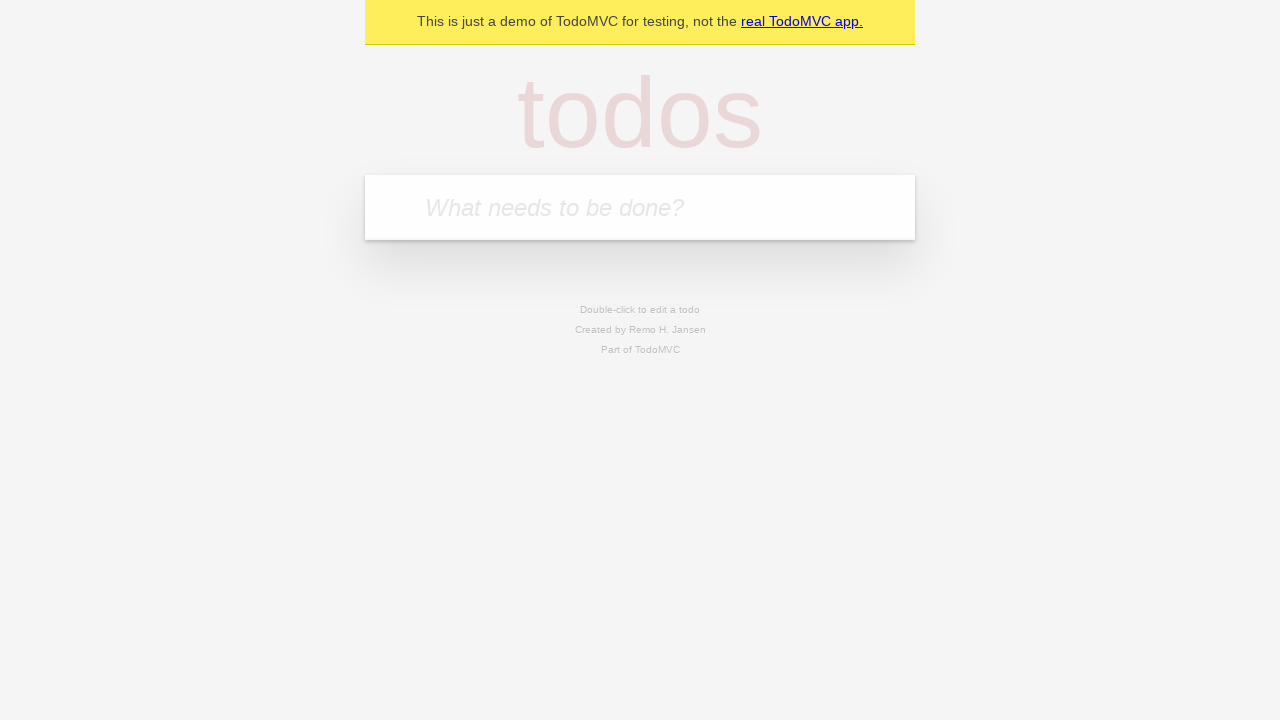

Filled todo input with 'buy some cheese' on internal:attr=[placeholder="What needs to be done?"i]
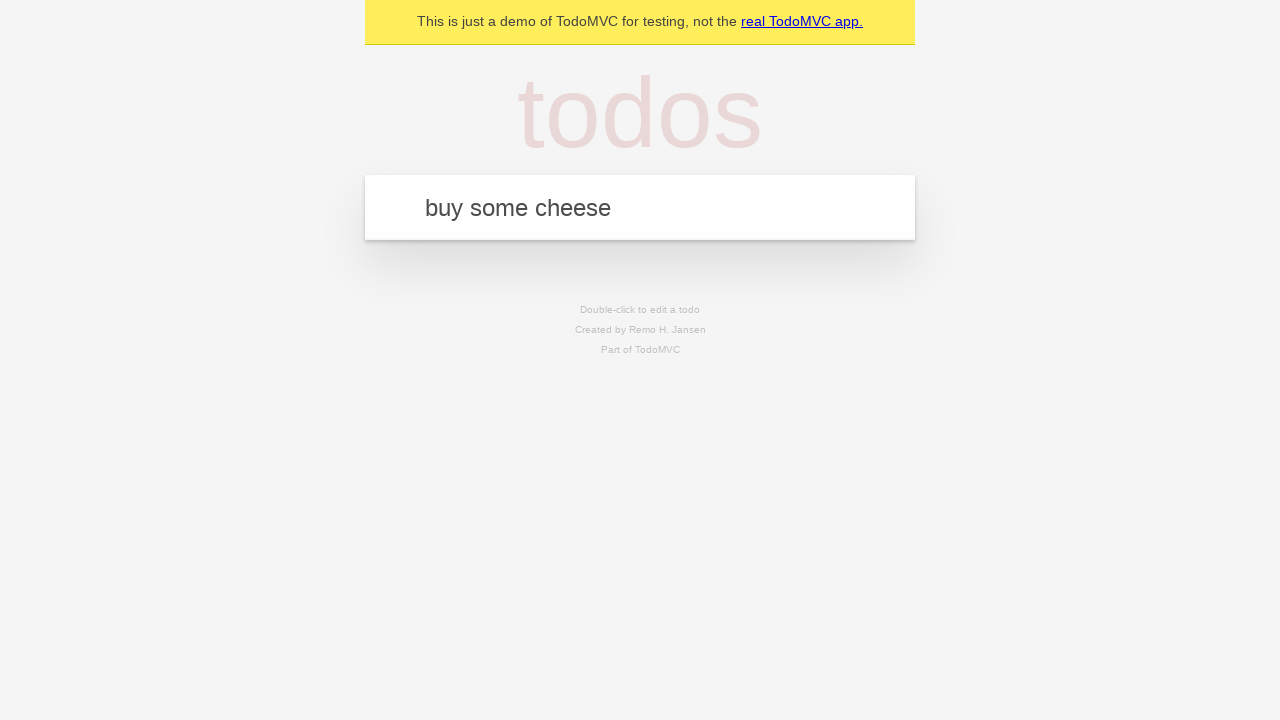

Pressed Enter to add first todo on internal:attr=[placeholder="What needs to be done?"i]
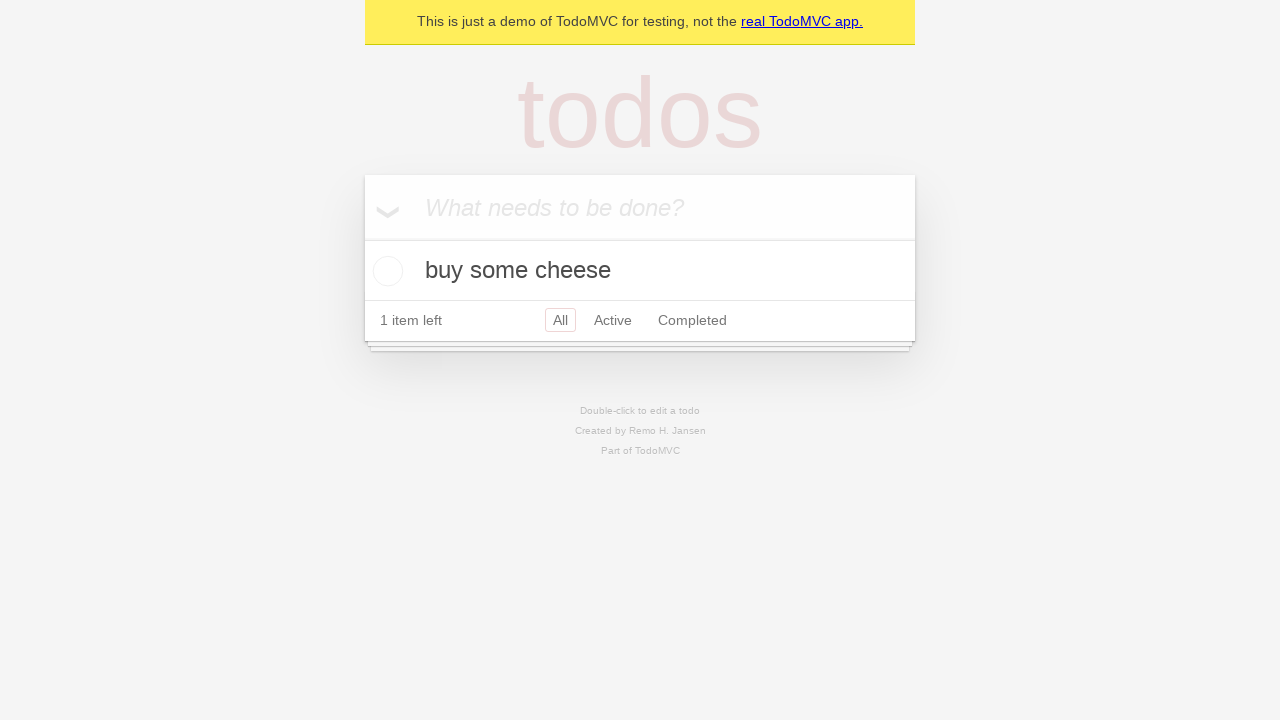

Filled todo input with 'feed the cat' on internal:attr=[placeholder="What needs to be done?"i]
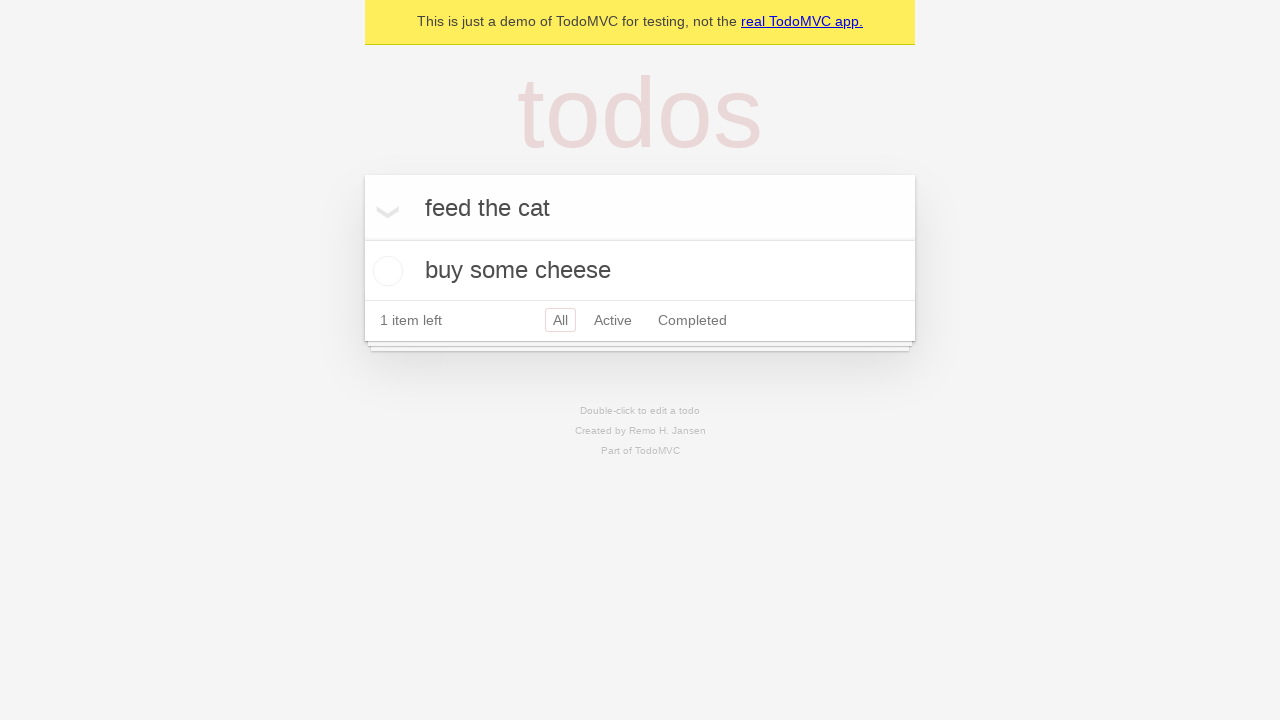

Pressed Enter to add second todo on internal:attr=[placeholder="What needs to be done?"i]
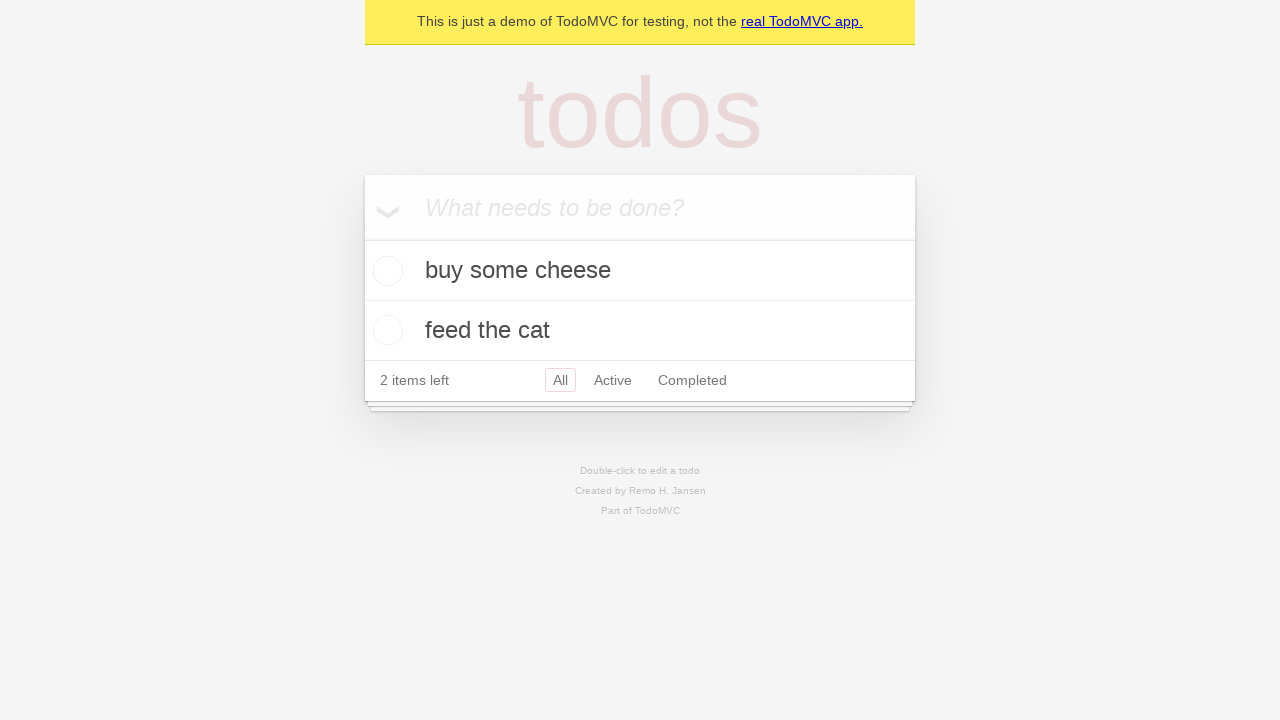

Filled todo input with 'book a doctors appointment' on internal:attr=[placeholder="What needs to be done?"i]
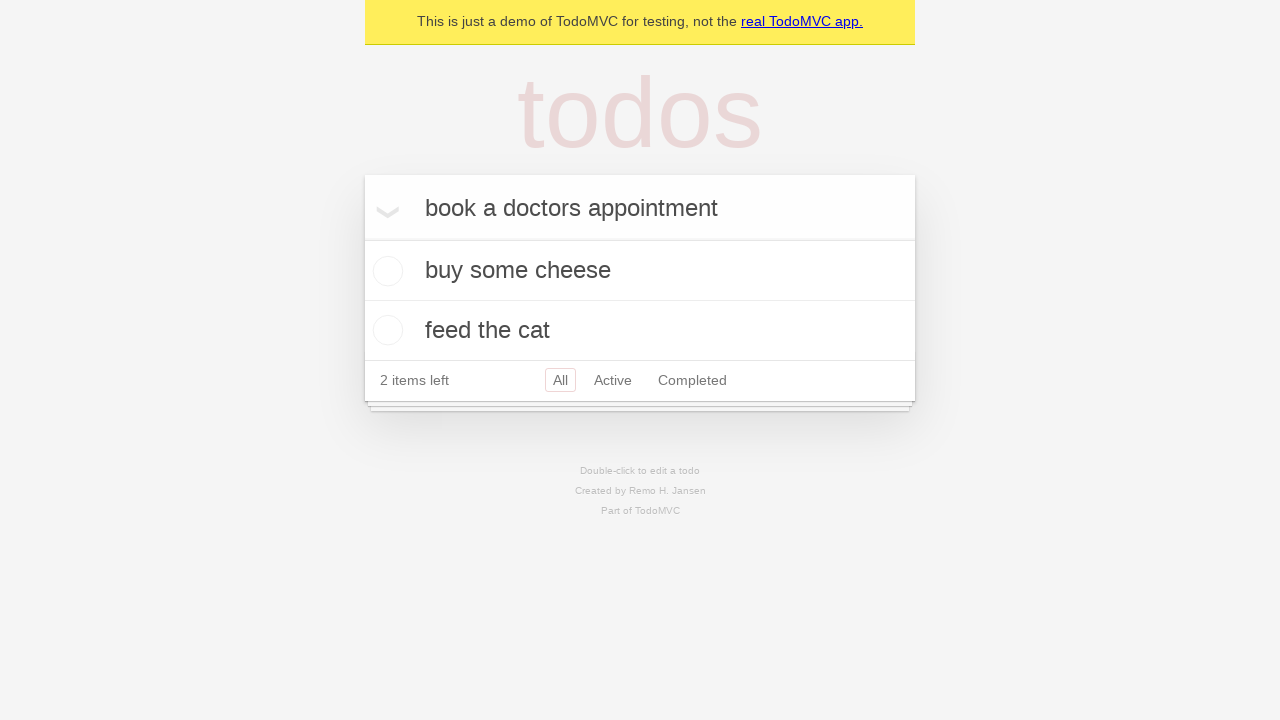

Pressed Enter to add third todo on internal:attr=[placeholder="What needs to be done?"i]
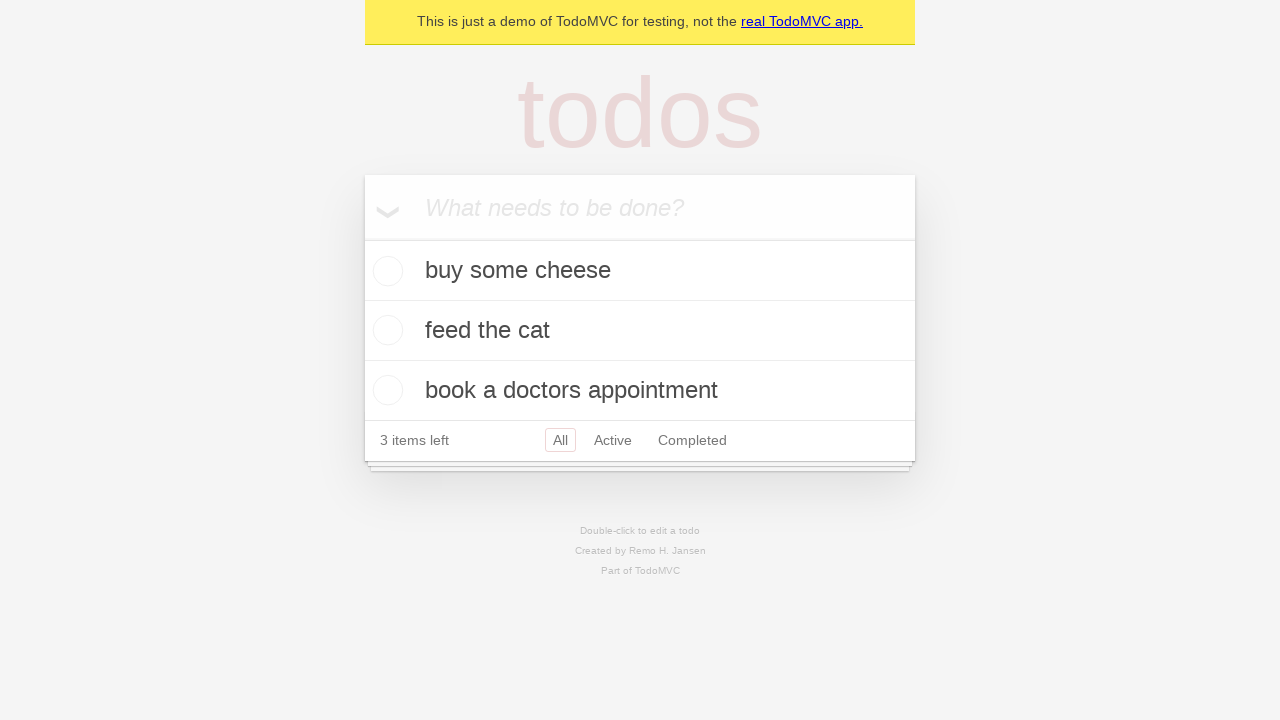

Checked the first todo as completed at (385, 271) on .todo-list li .toggle >> nth=0
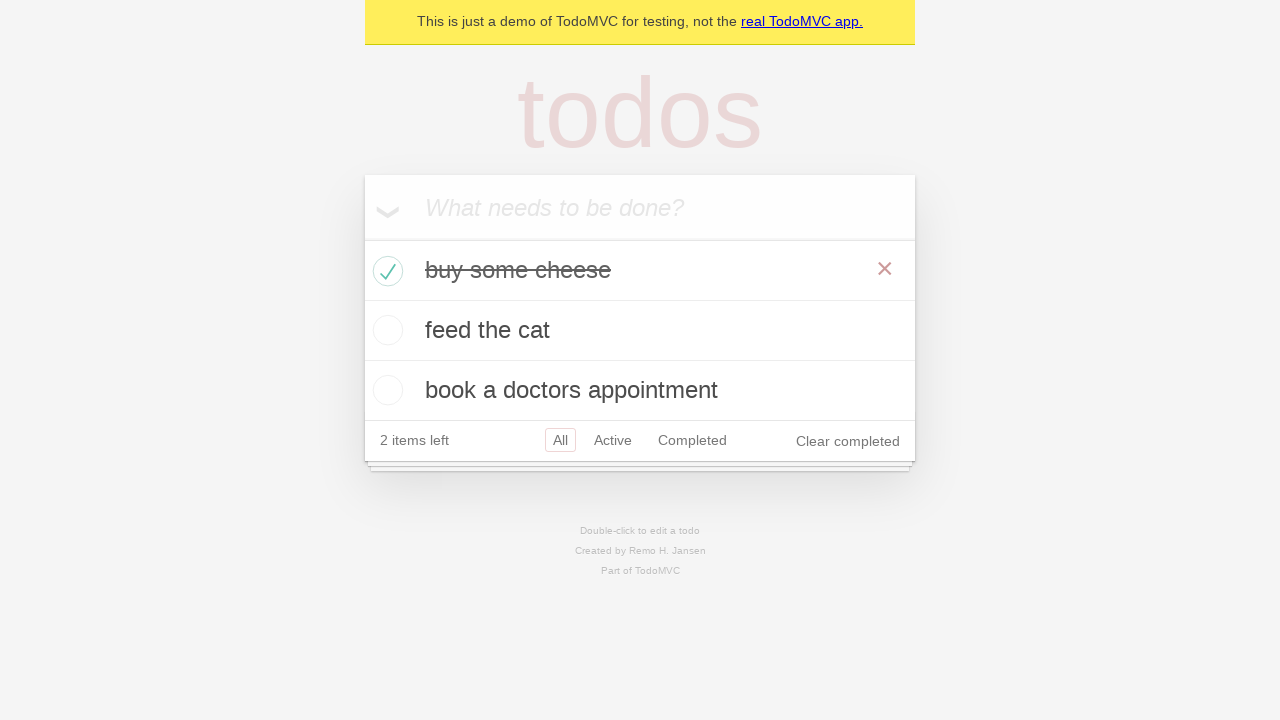

Clicked 'Clear completed' button to remove completed todos at (848, 441) on internal:role=button[name="Clear completed"i]
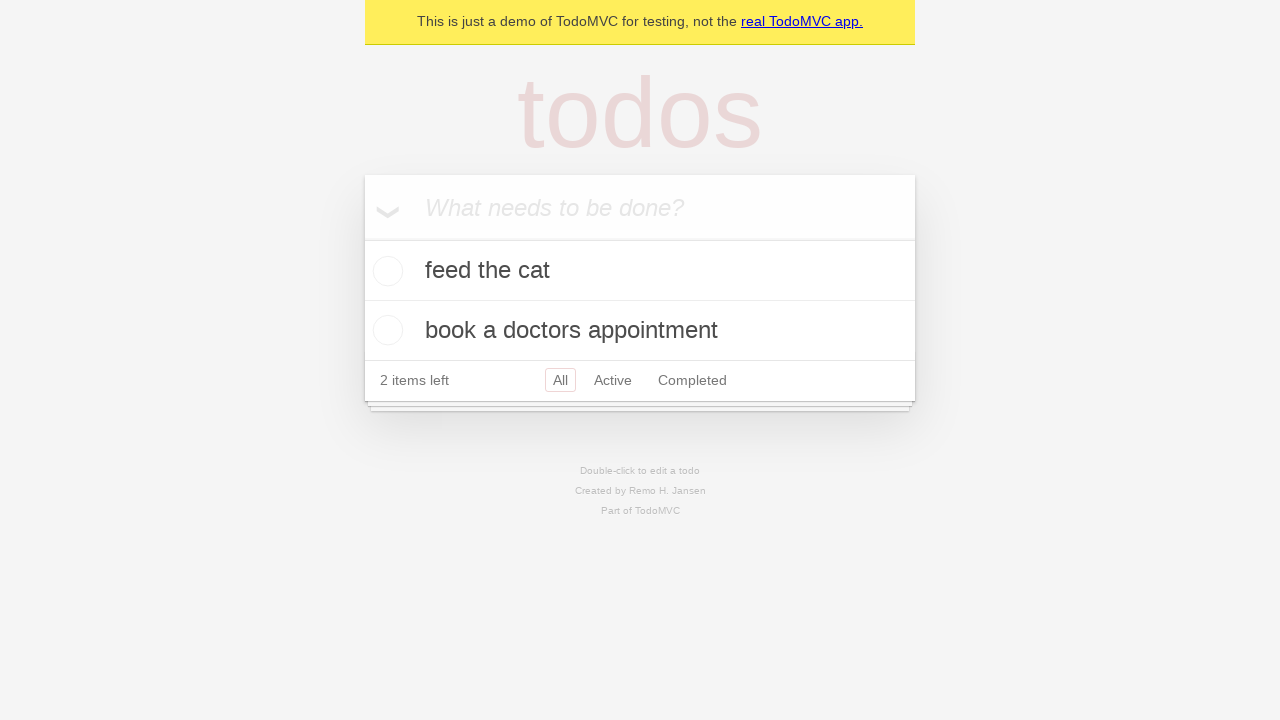

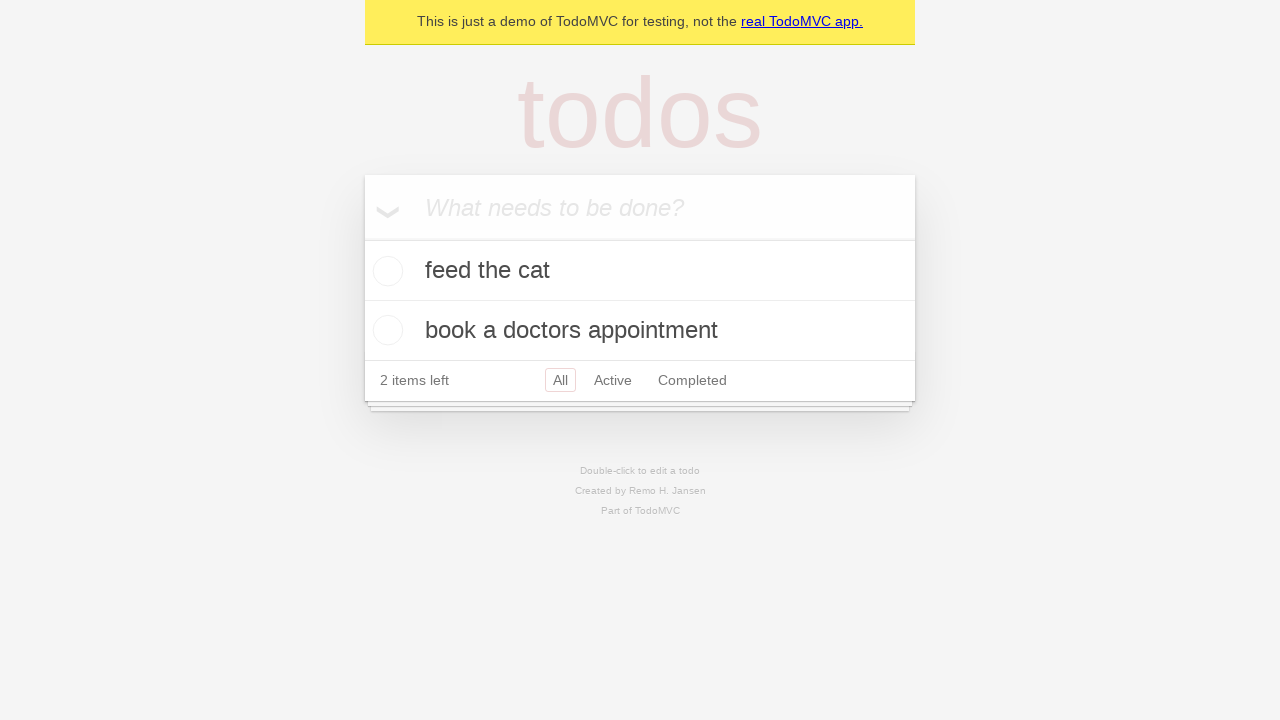